Navigates to Madison Island website and clicks on the first collection grid item to access the women's section

Starting URL: https://madison-island.com/

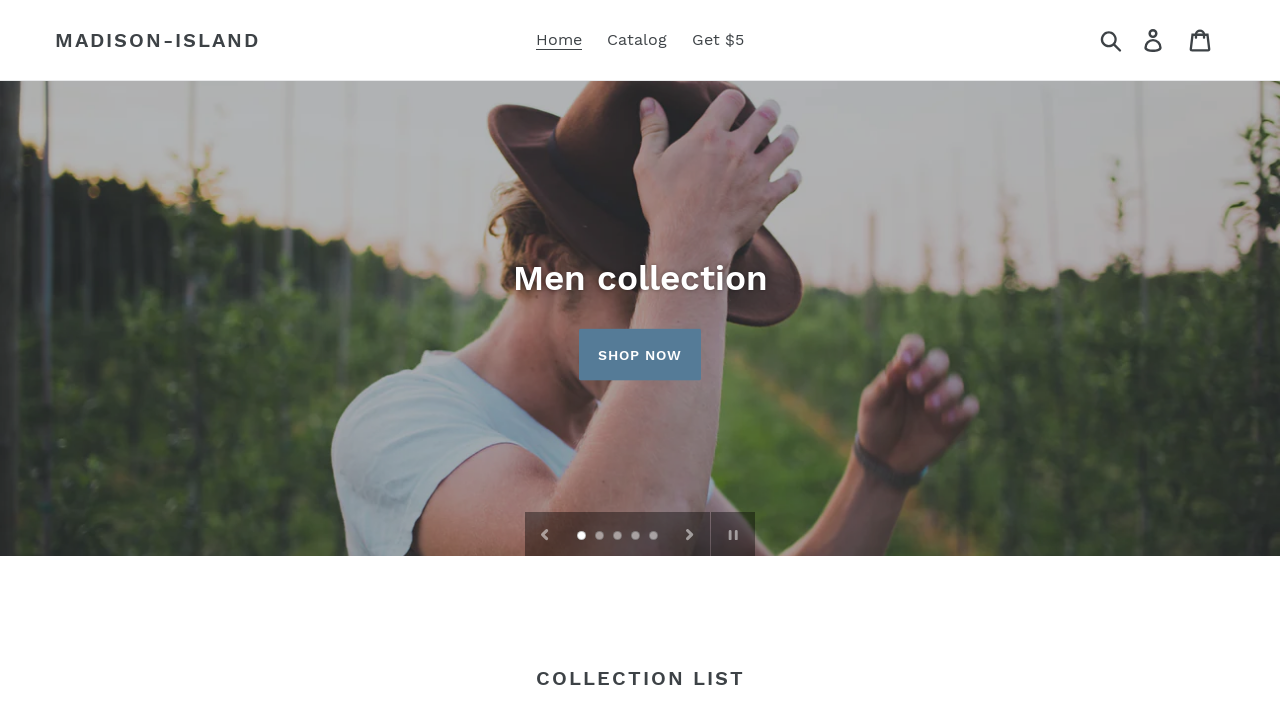

Collection grid items loaded
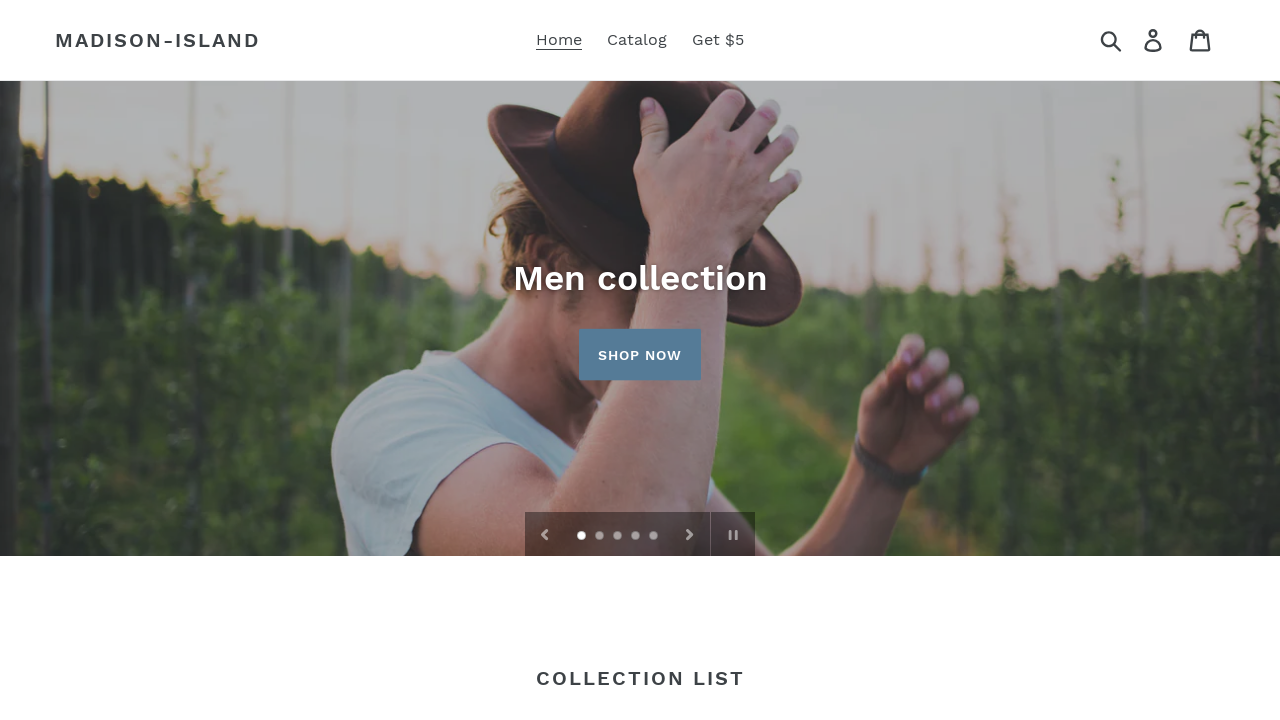

Clicked first collection grid item to access women's section at (220, 360) on .collection-grid-item >> nth=0
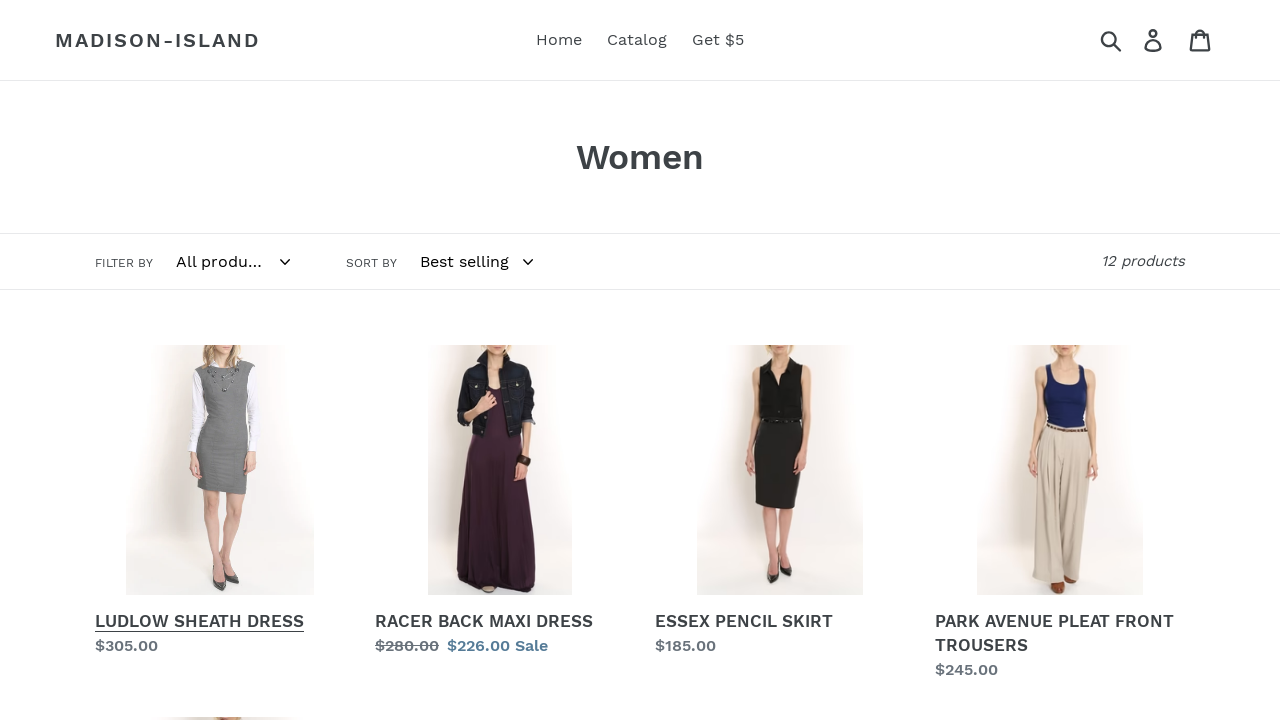

Navigation to women's section completed
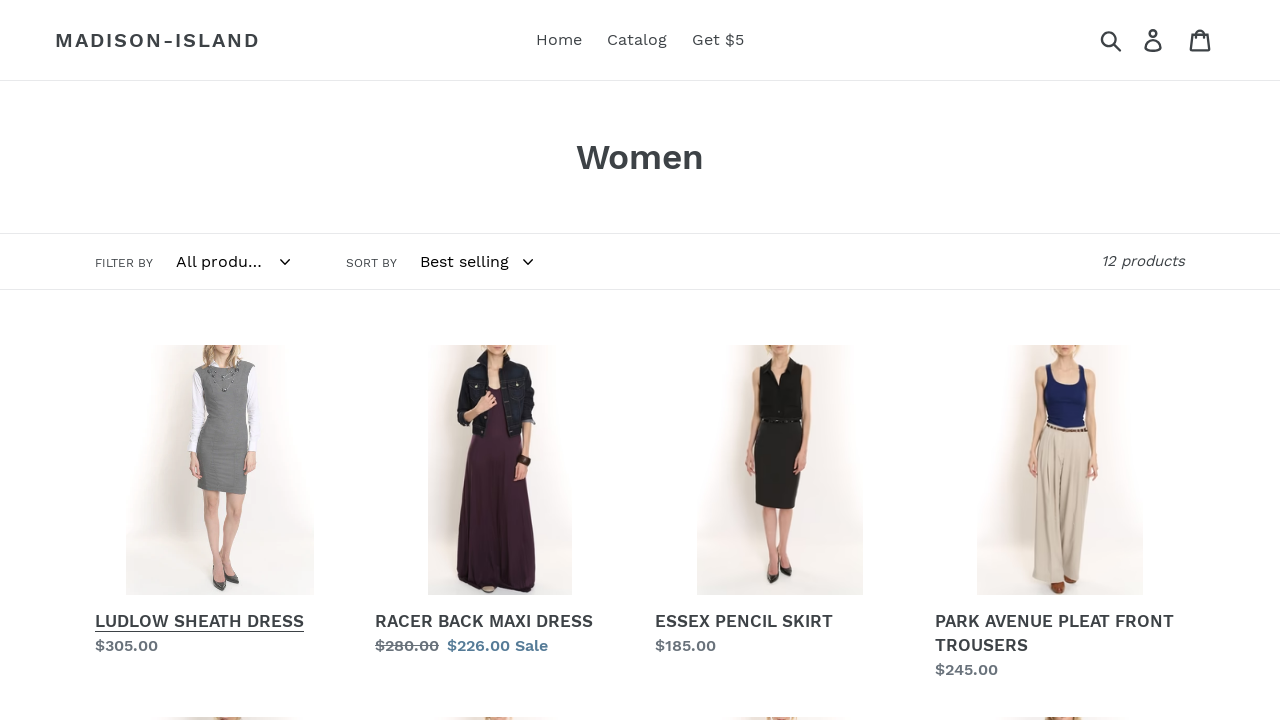

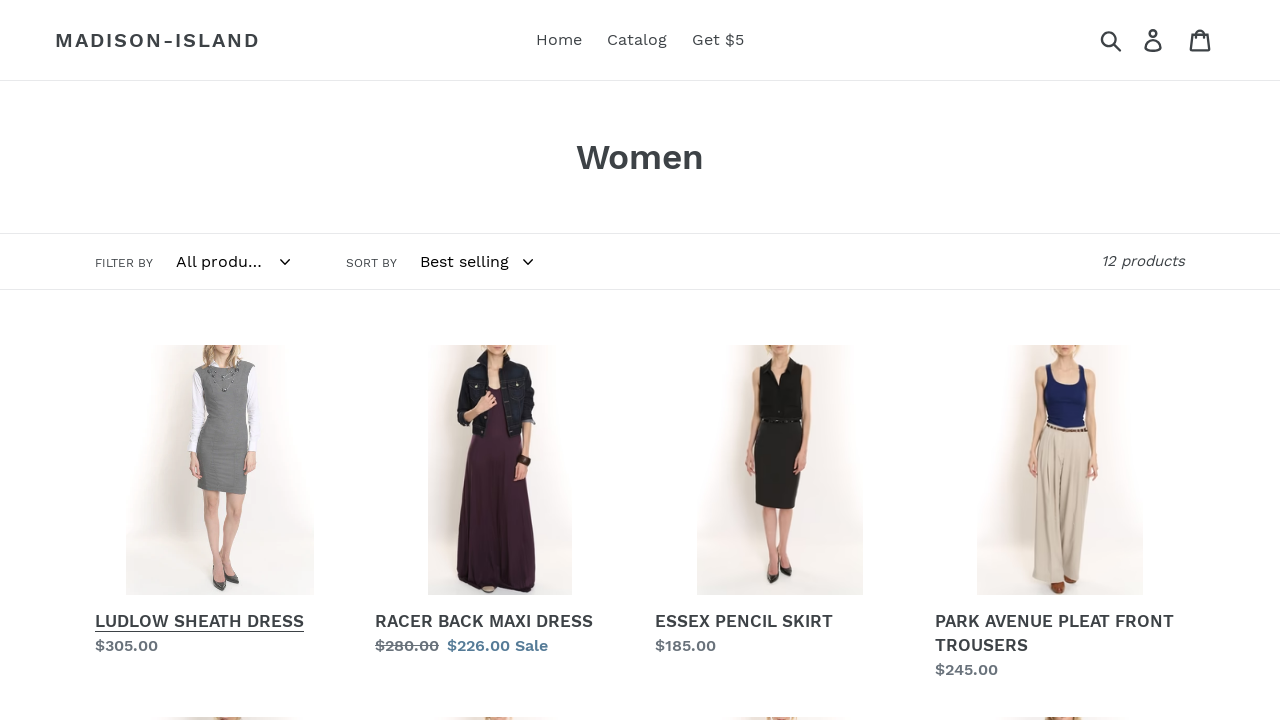